Tests multi-select listbox functionality by switching to an iframe and selecting multiple car options (Volvo, Saab, Opel, Audi) from a dropdown menu on W3Schools demo page.

Starting URL: https://www.w3schools.com/tags/tryit.asp?filename=tryhtml_select_multiple

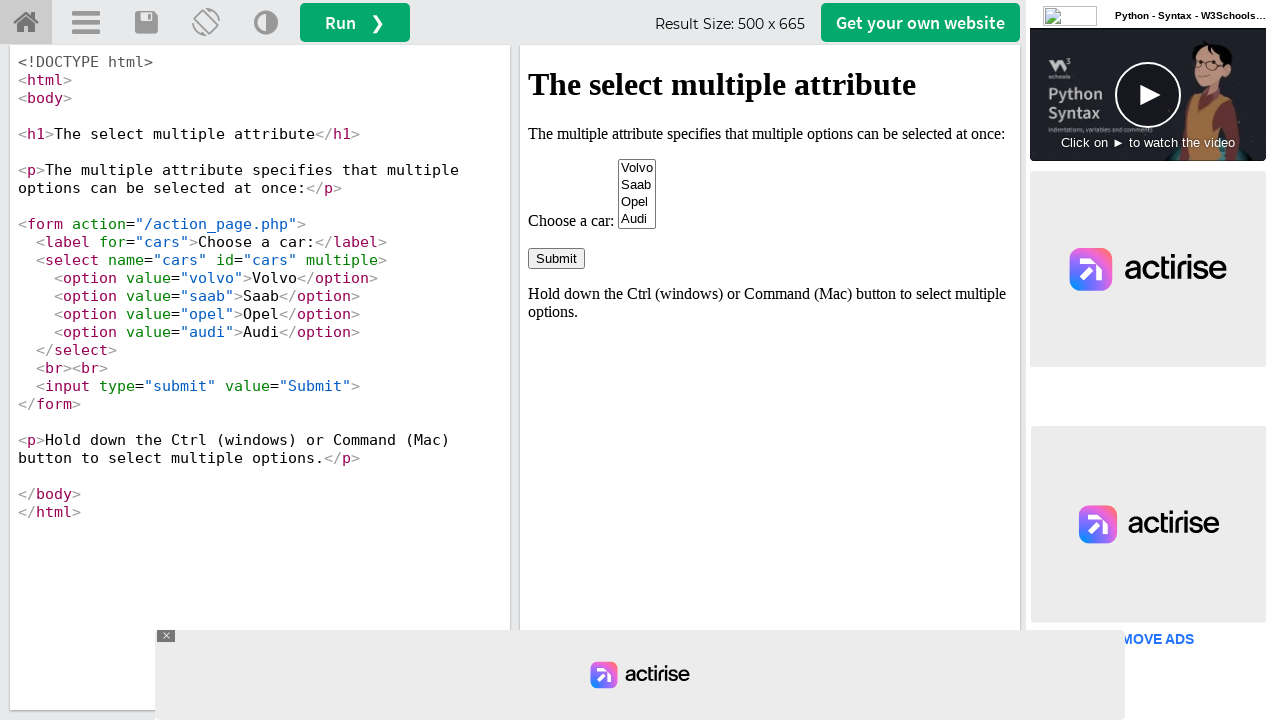

Waited for multi-select listbox to load in iframe
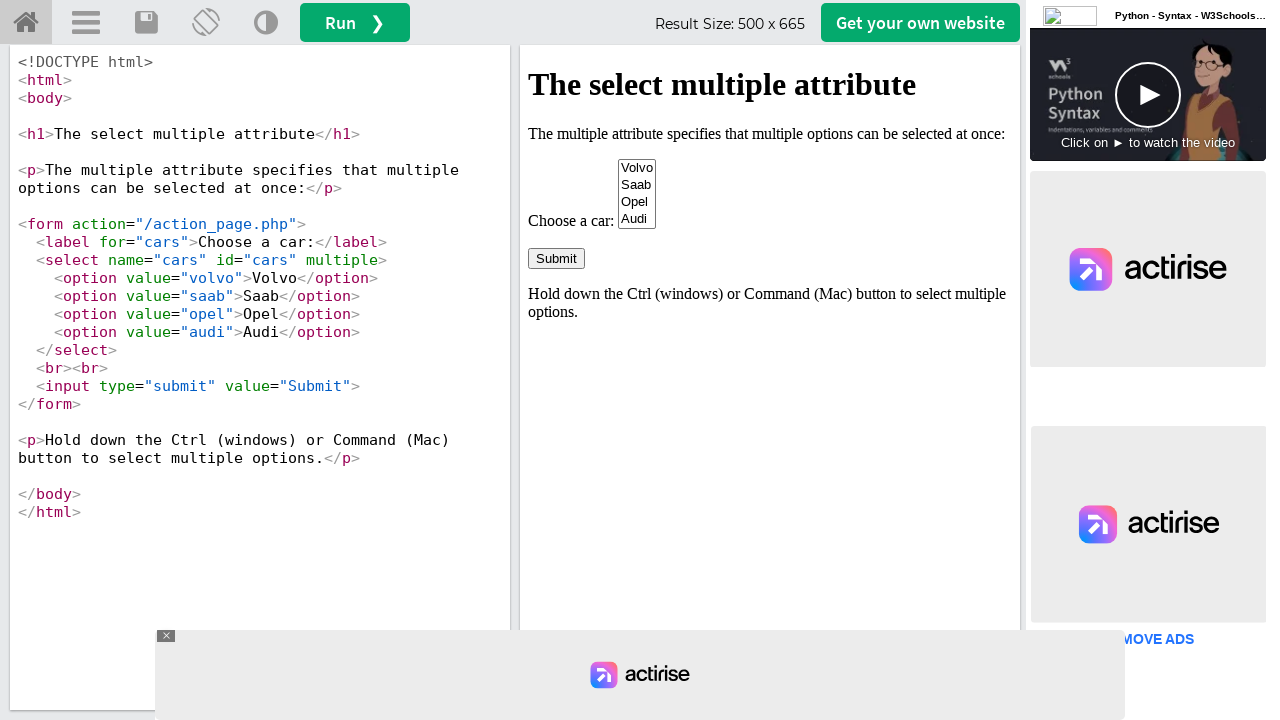

Located iframe with ID 'iframeResult'
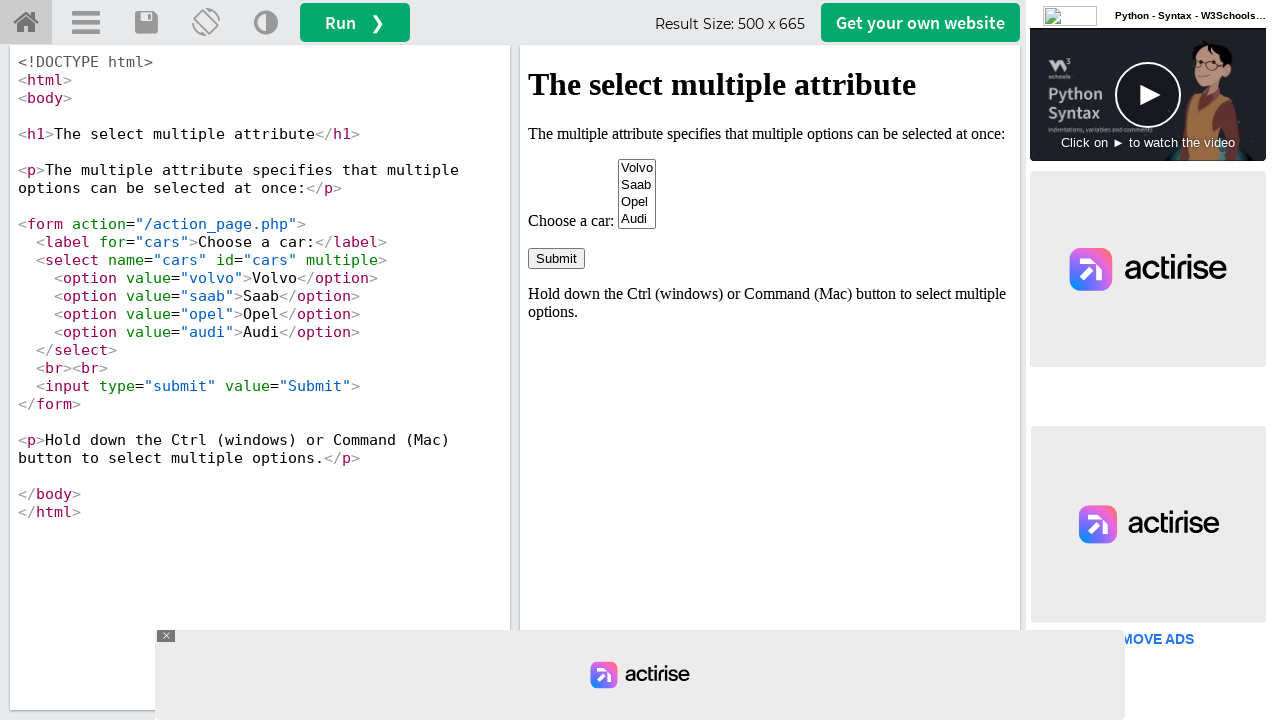

Selected 'Volvo' from multi-select listbox on #iframeResult >> internal:control=enter-frame >> select[name='cars']
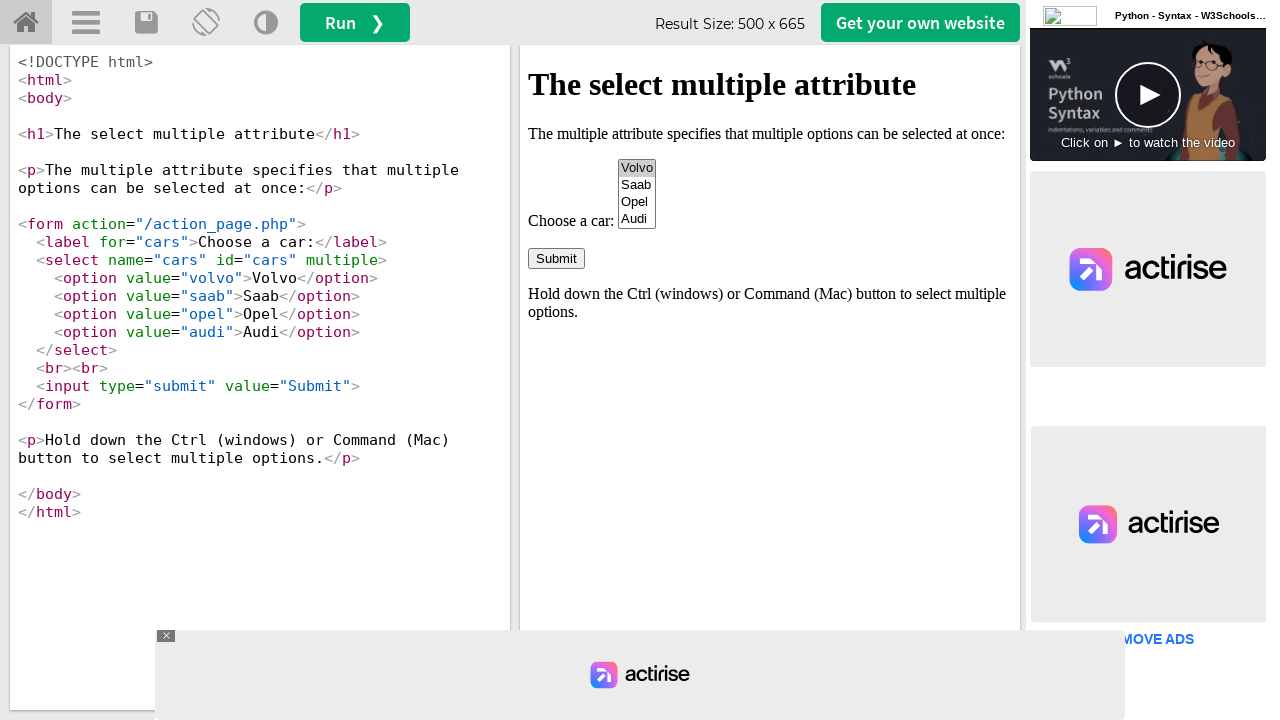

Selected 'Saab' from multi-select listbox on #iframeResult >> internal:control=enter-frame >> select[name='cars']
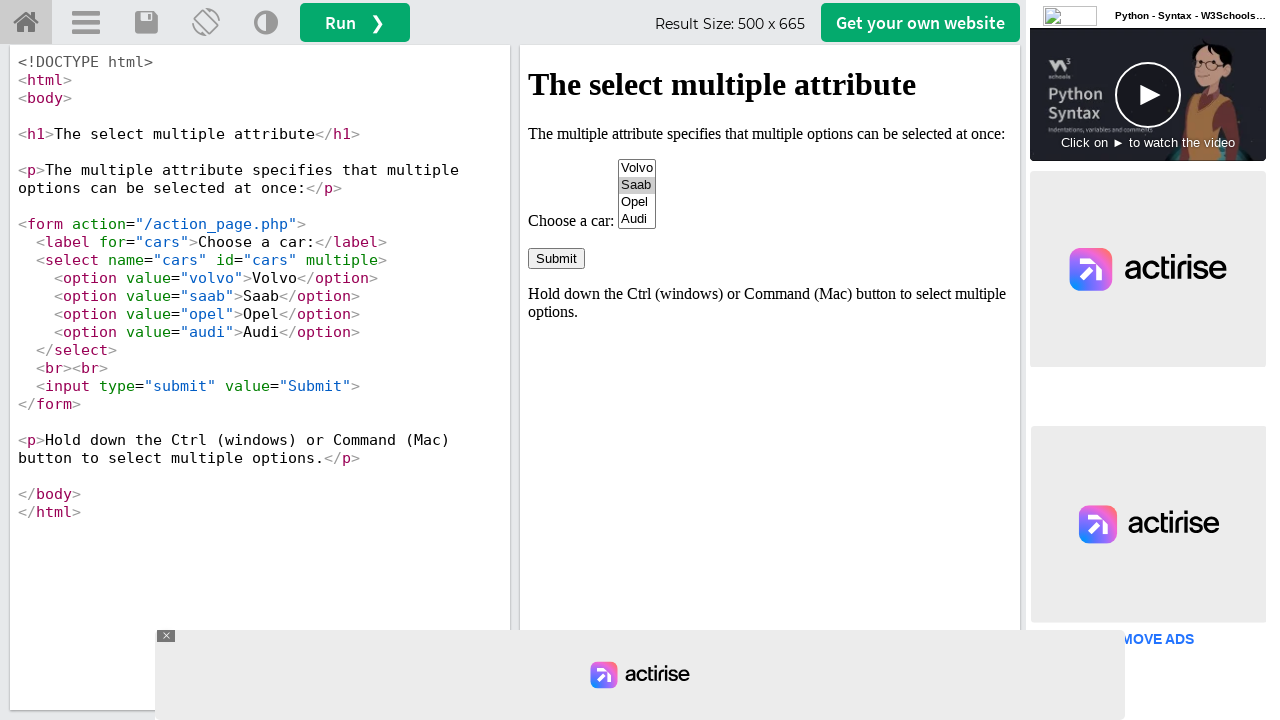

Selected 'Opel' from multi-select listbox on #iframeResult >> internal:control=enter-frame >> select[name='cars']
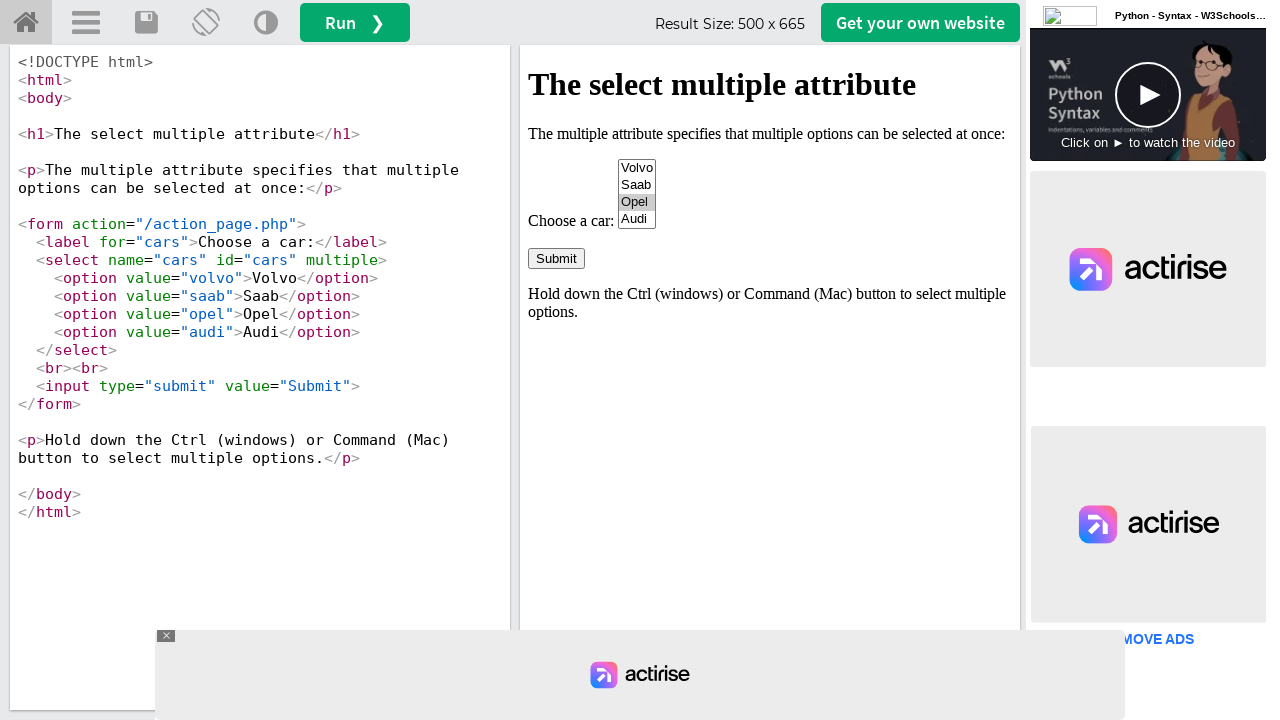

Selected 'Audi' from multi-select listbox on #iframeResult >> internal:control=enter-frame >> select[name='cars']
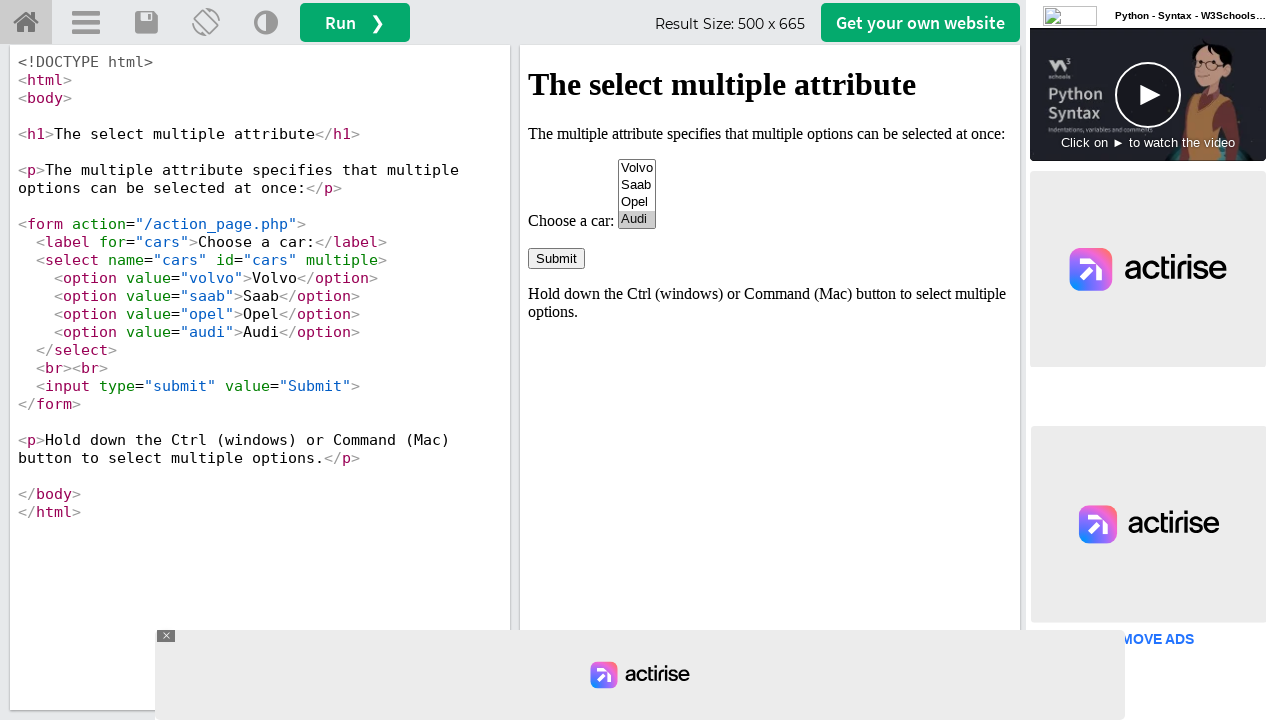

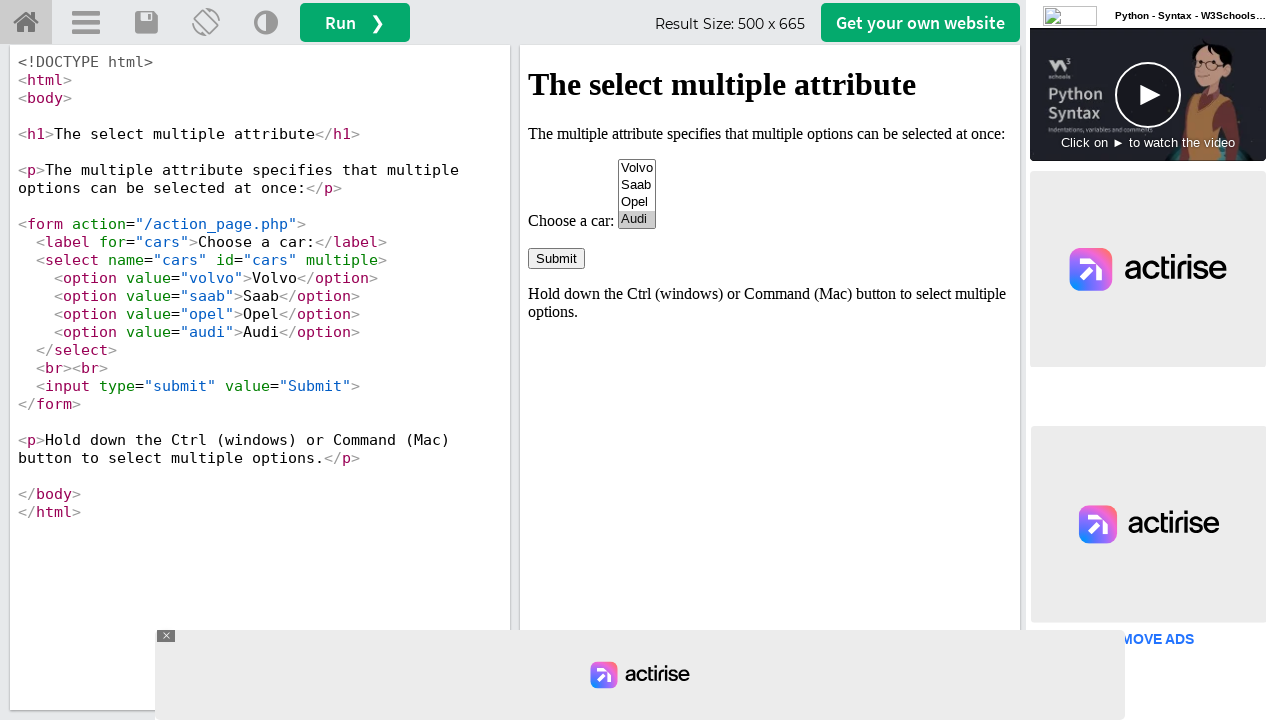